Tests JavaScript alert and confirm dialog handling by entering a name, triggering an alert popup, accepting it, then triggering a confirm dialog and dismissing it.

Starting URL: https://rahulshettyacademy.com/AutomationPractice/

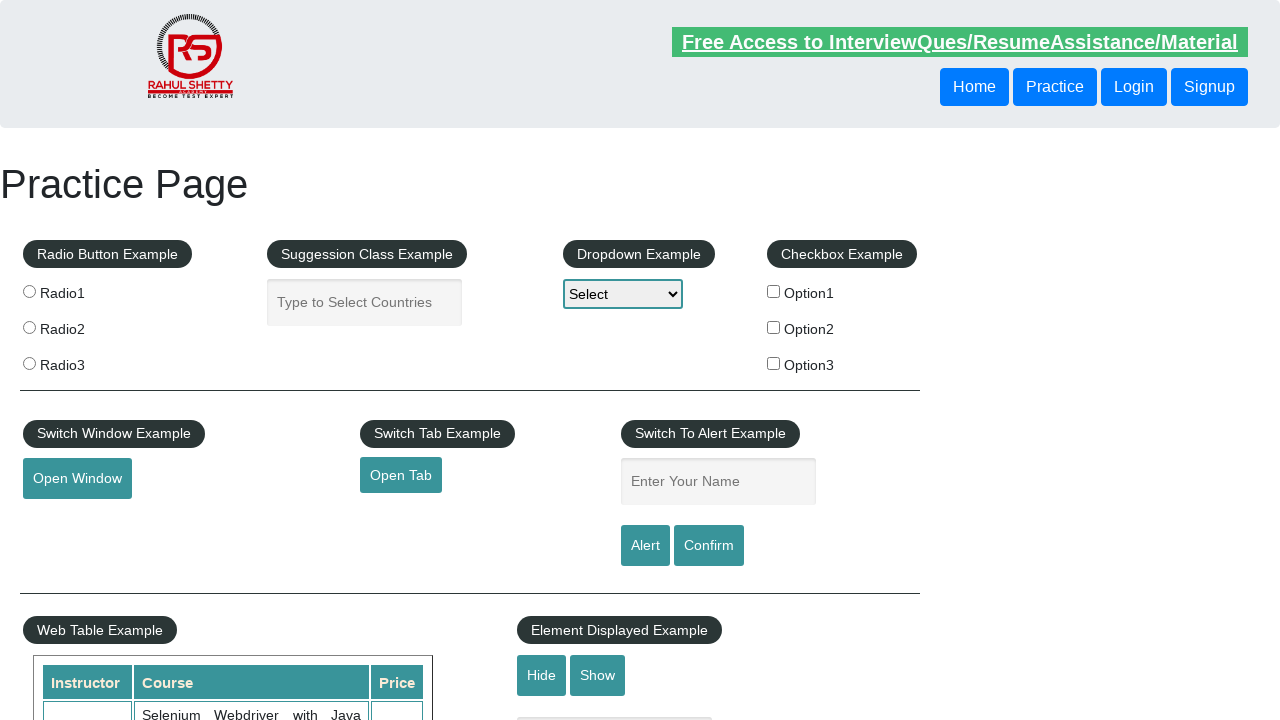

Filled name field with 'Rahul' on #name
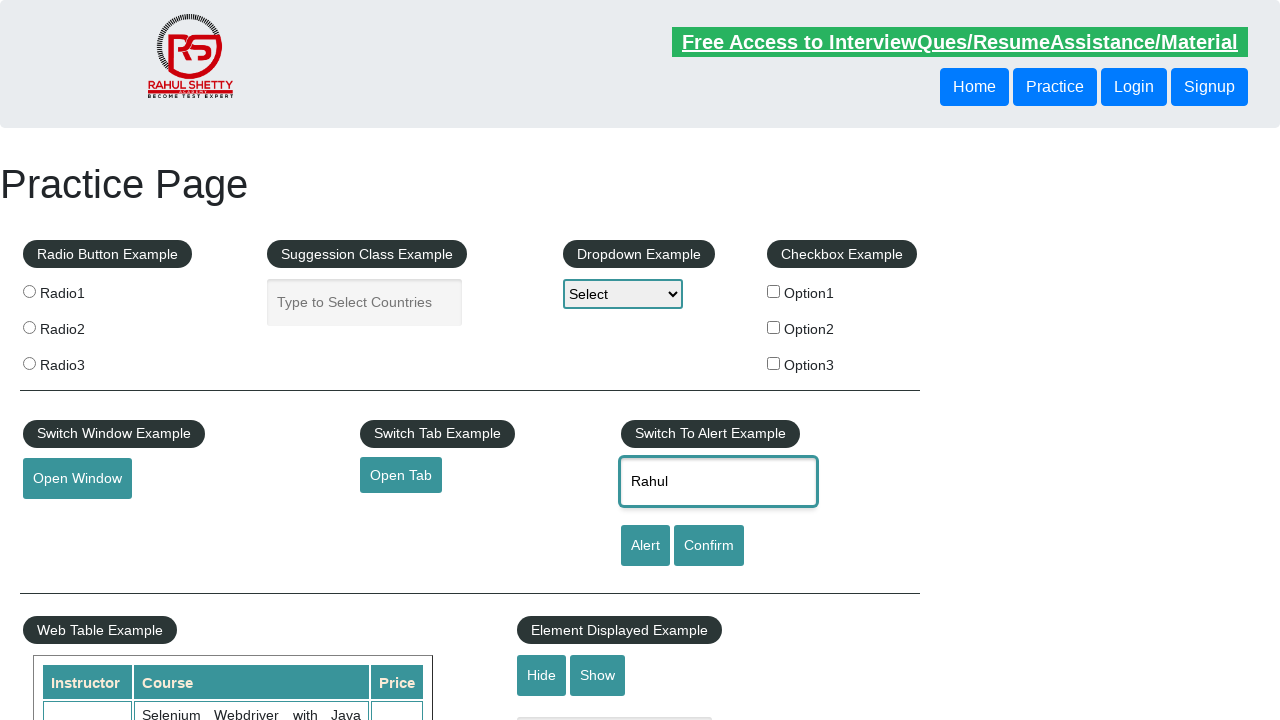

Clicked alert button to trigger JavaScript alert at (645, 546) on #alertbtn
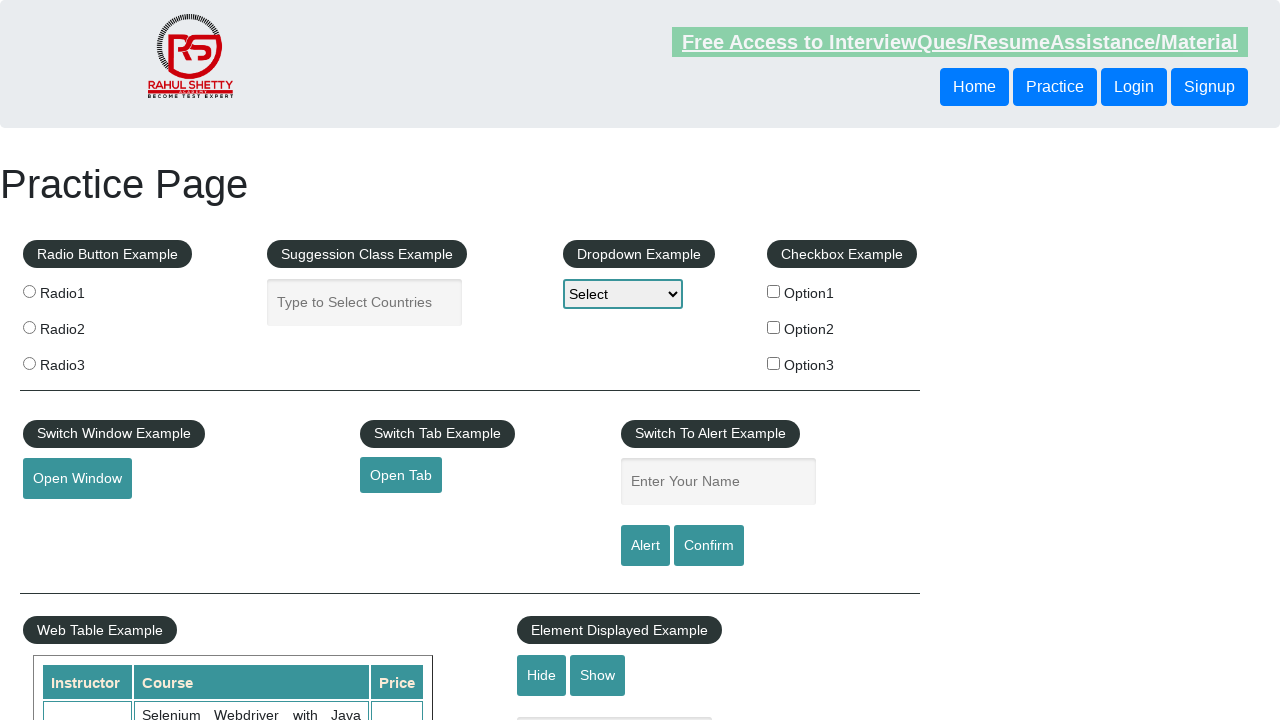

Set up alert dialog handler
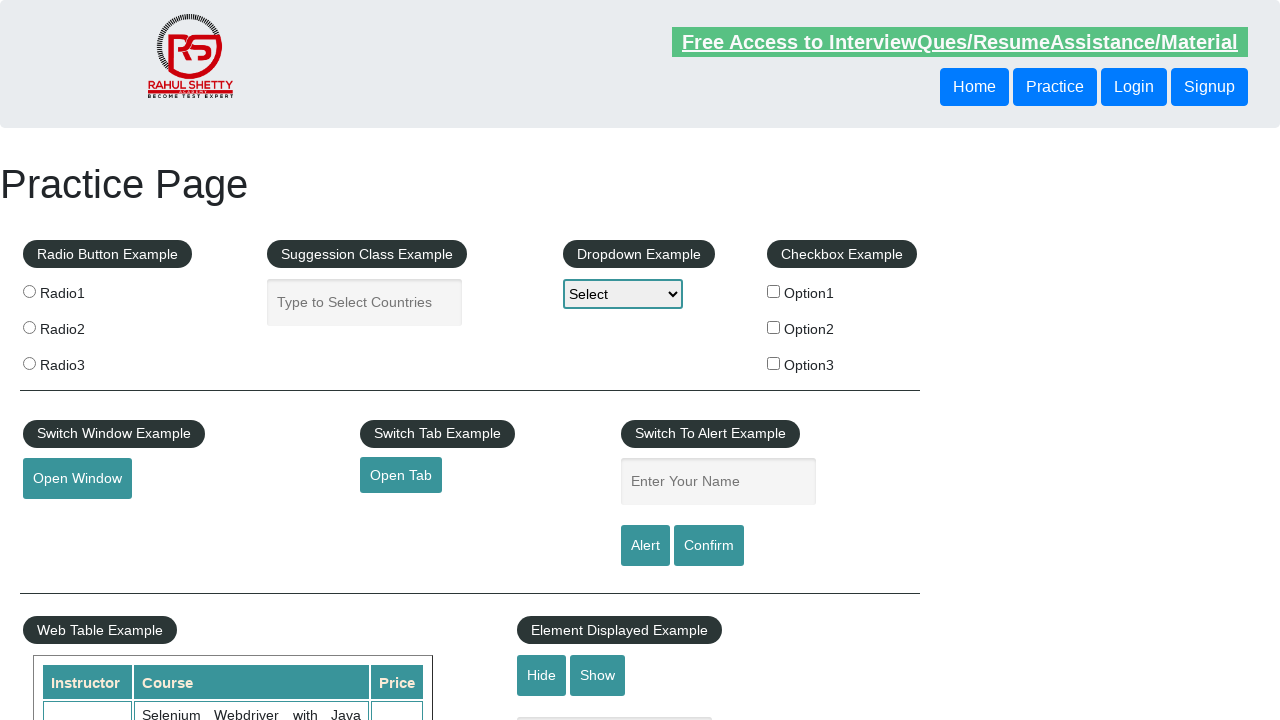

Registered one-time alert dialog handler
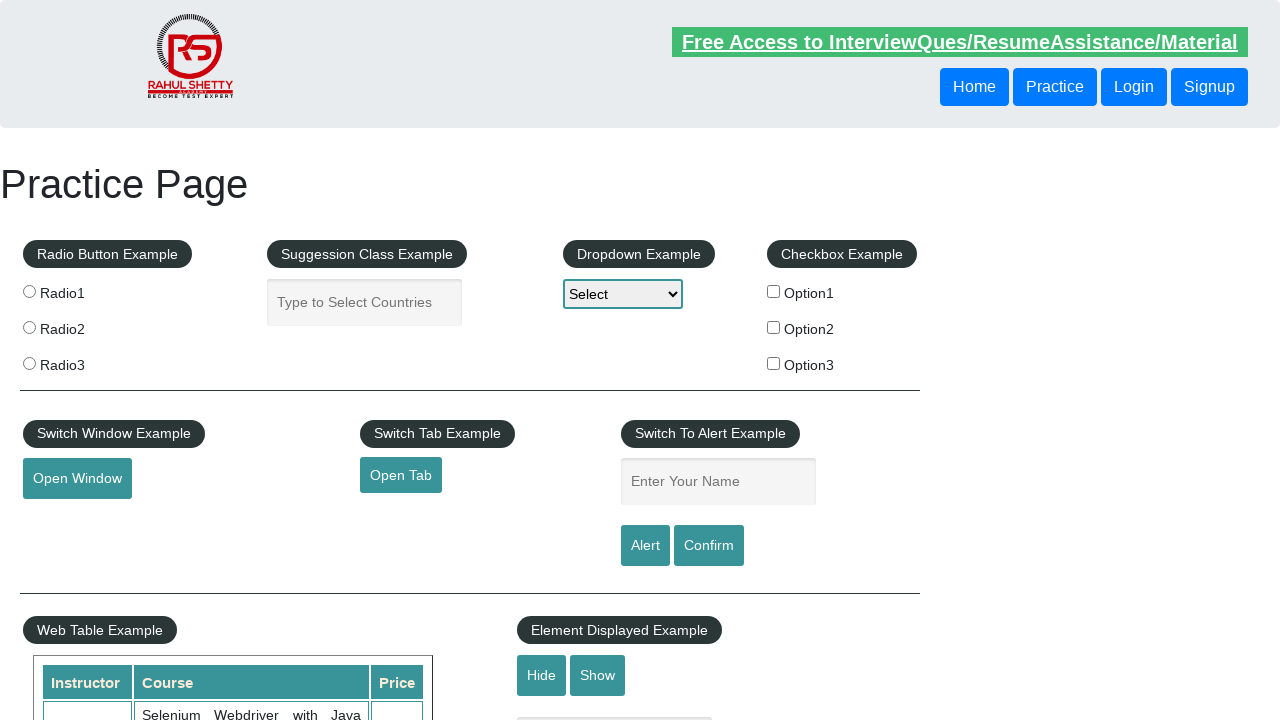

Clicked alert button to trigger JavaScript alert dialog at (645, 546) on #alertbtn
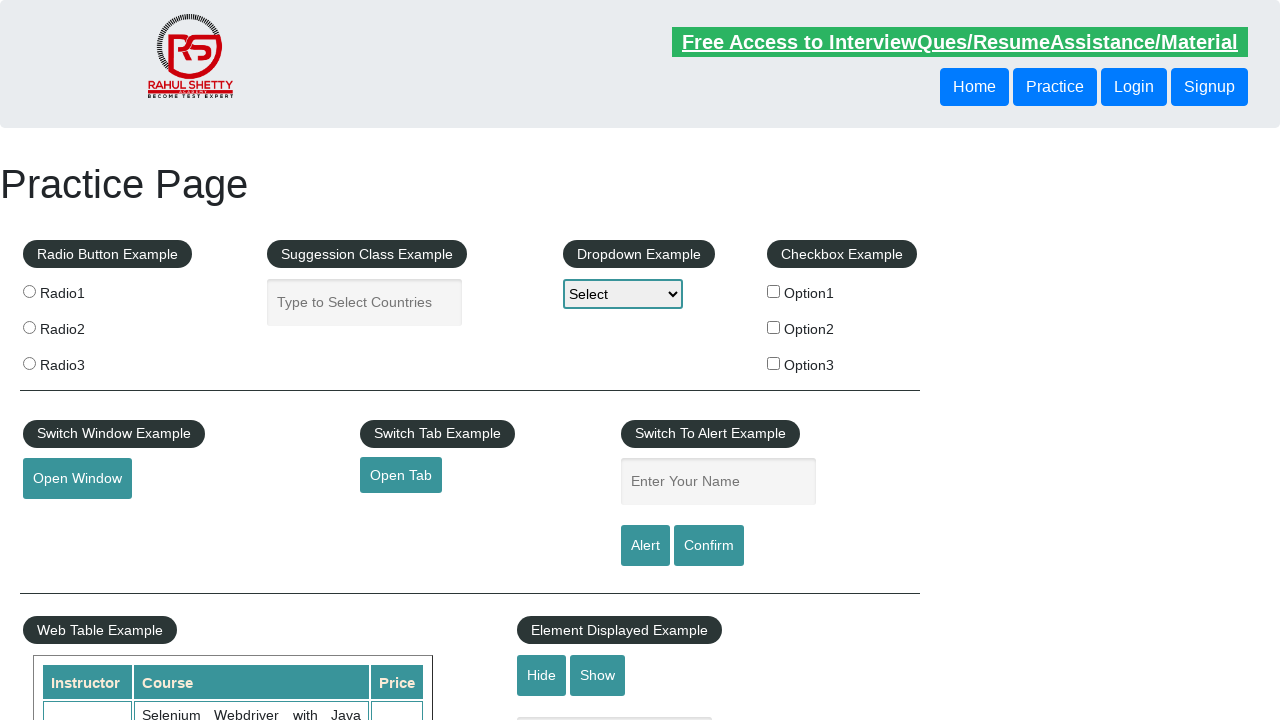

Waited for alert dialog to be processed
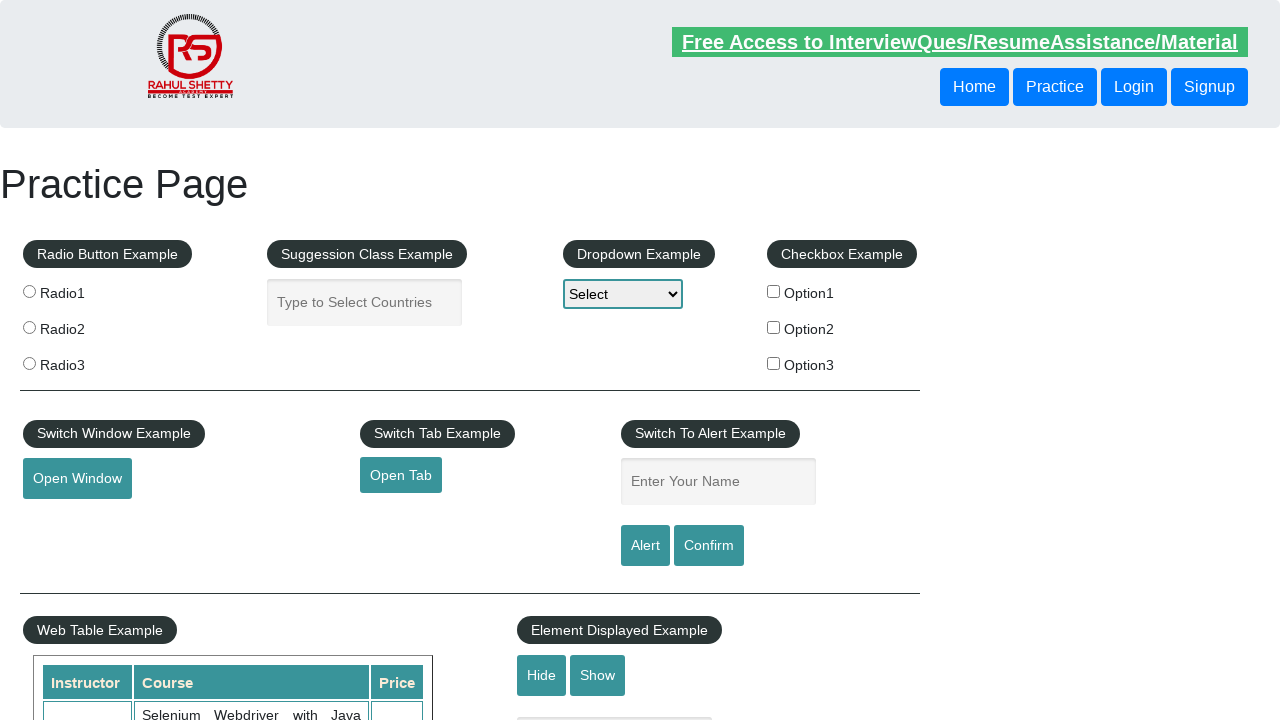

Registered one-time confirm dialog handler
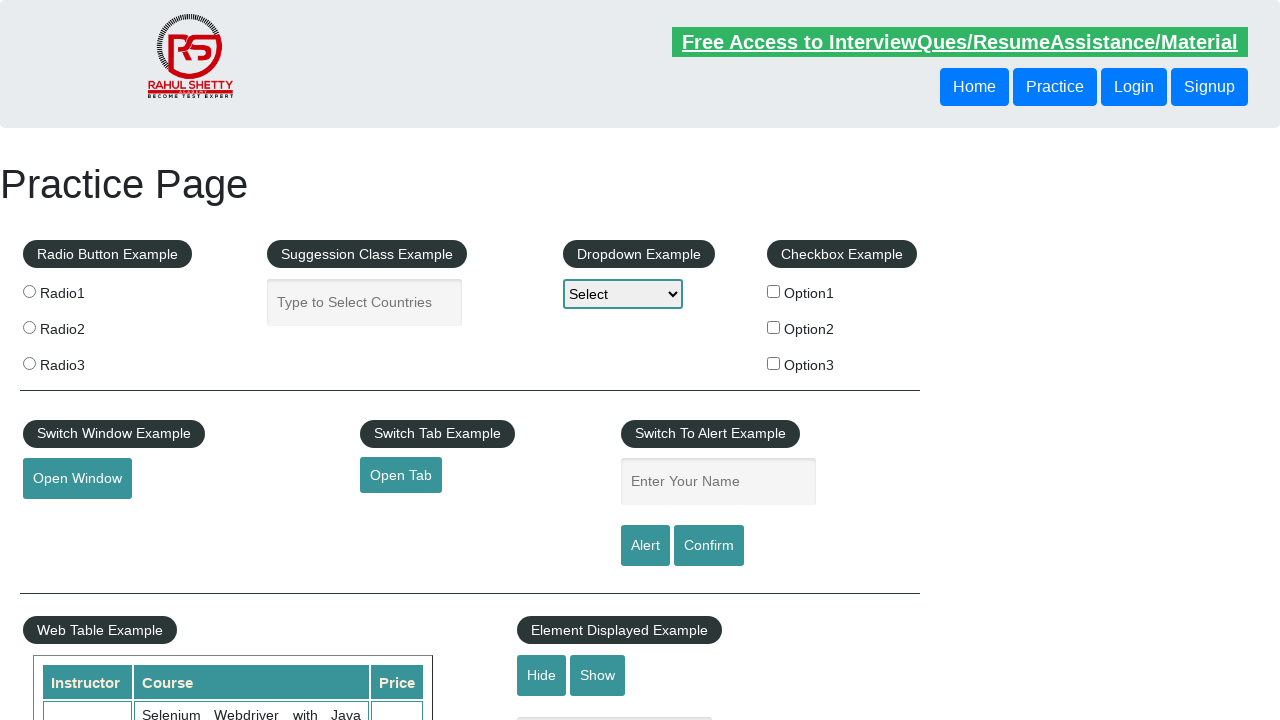

Clicked confirm button to trigger confirm dialog at (709, 546) on #confirmbtn
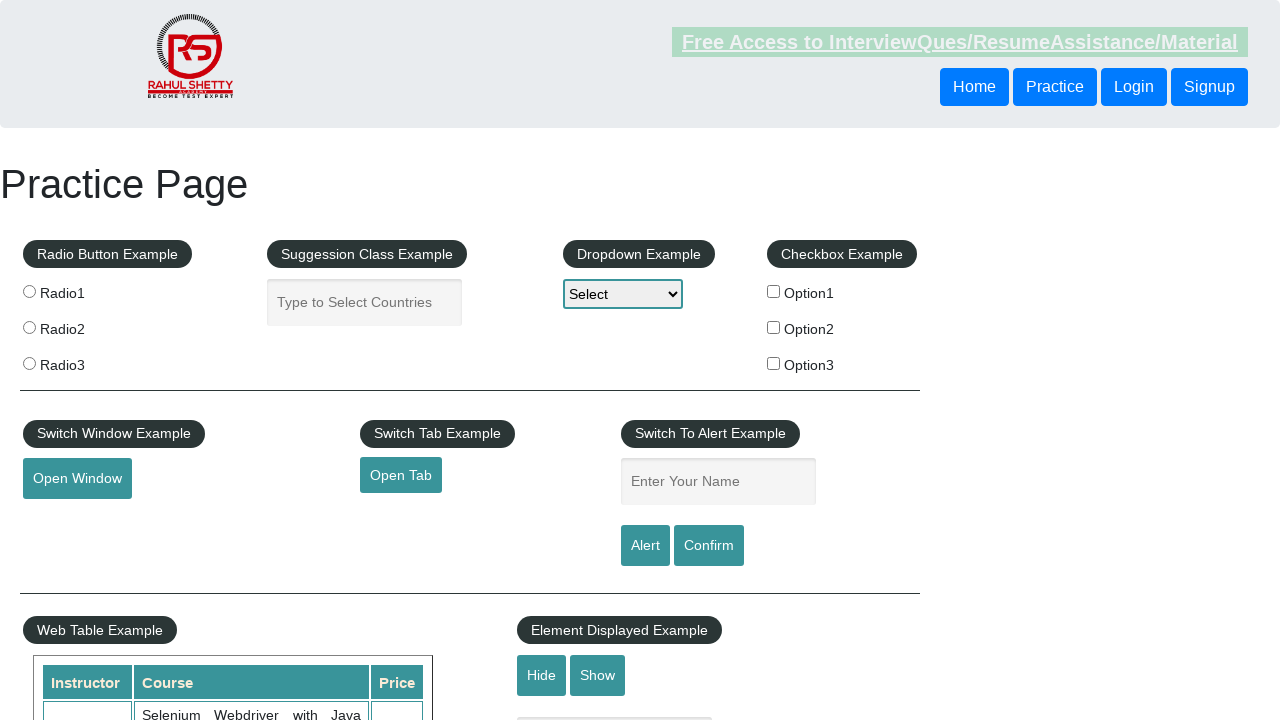

Waited for confirm dialog to be processed and dismissed
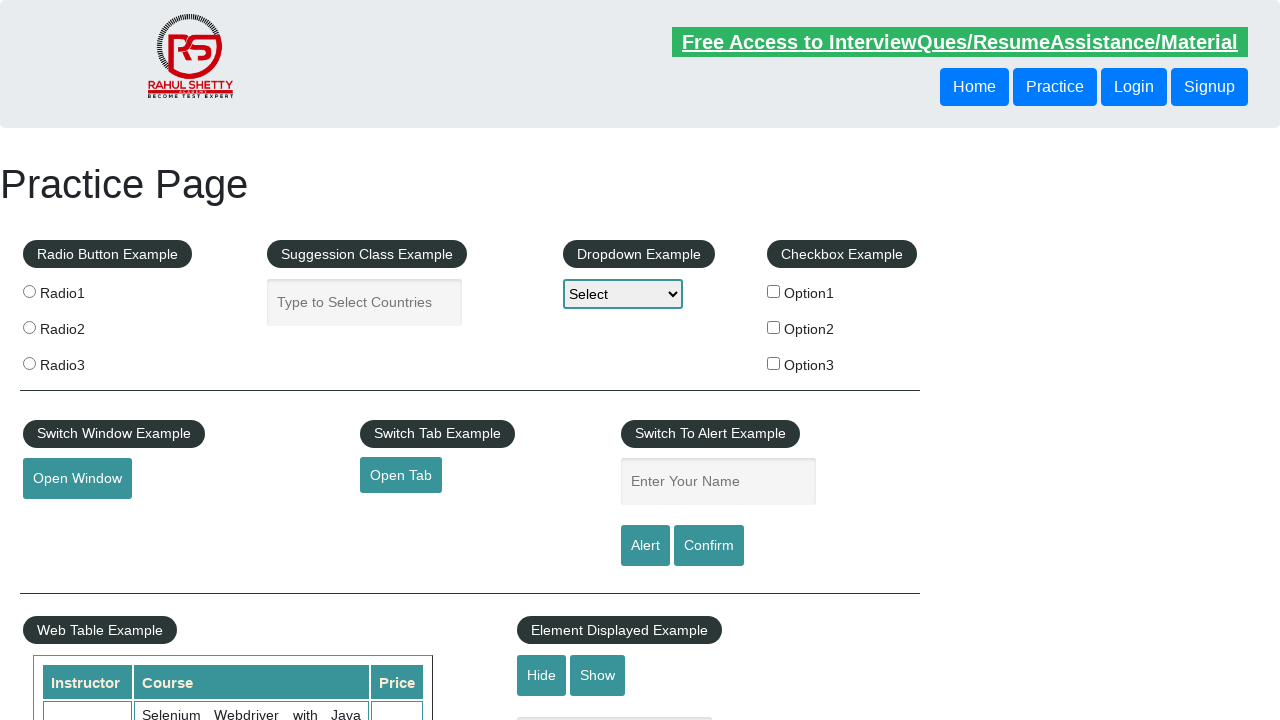

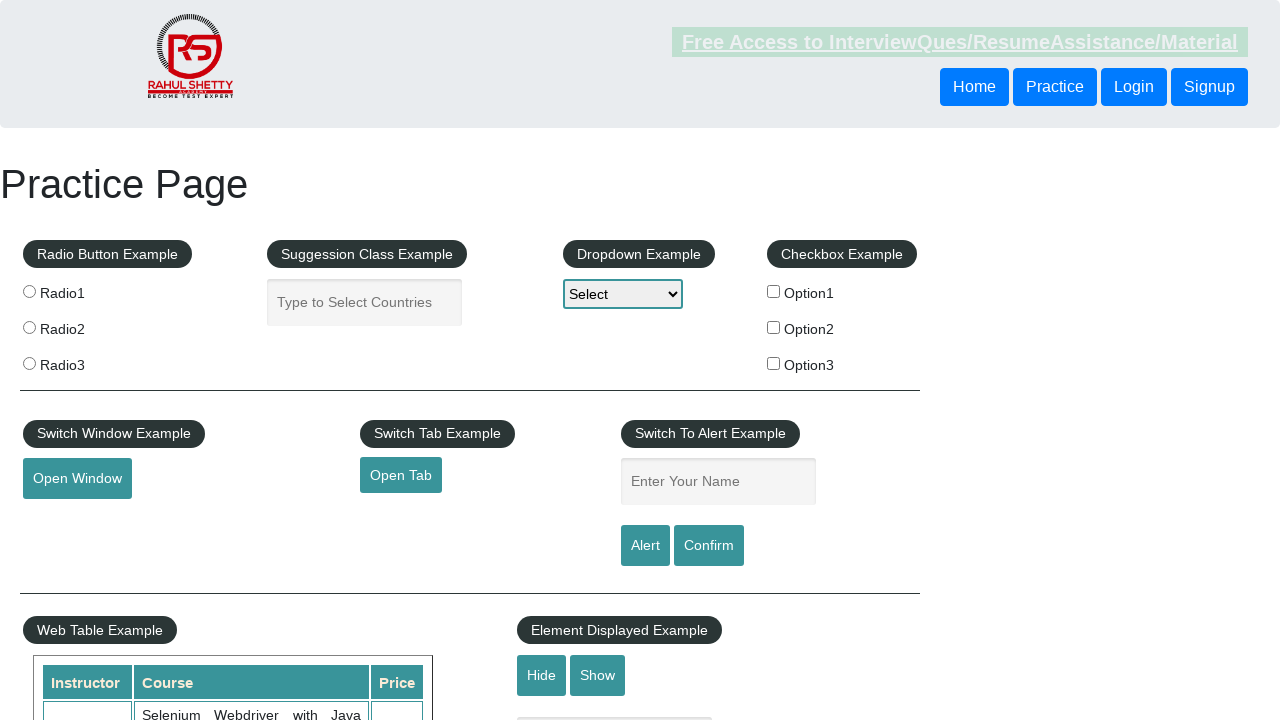